Tests editing an existing todo item by double-clicking and changing the text

Starting URL: https://demo.playwright.dev/todomvc

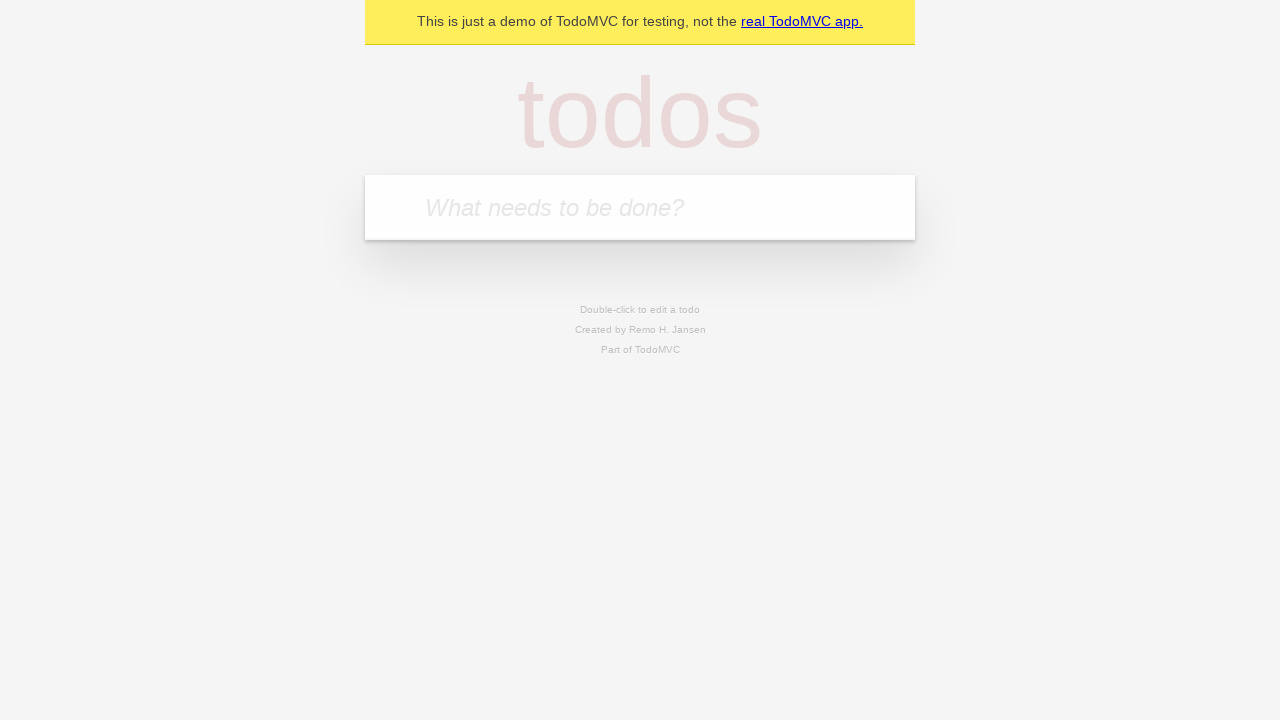

Filled first todo input with 'buy some cheese' on internal:attr=[placeholder="What needs to be done?"i]
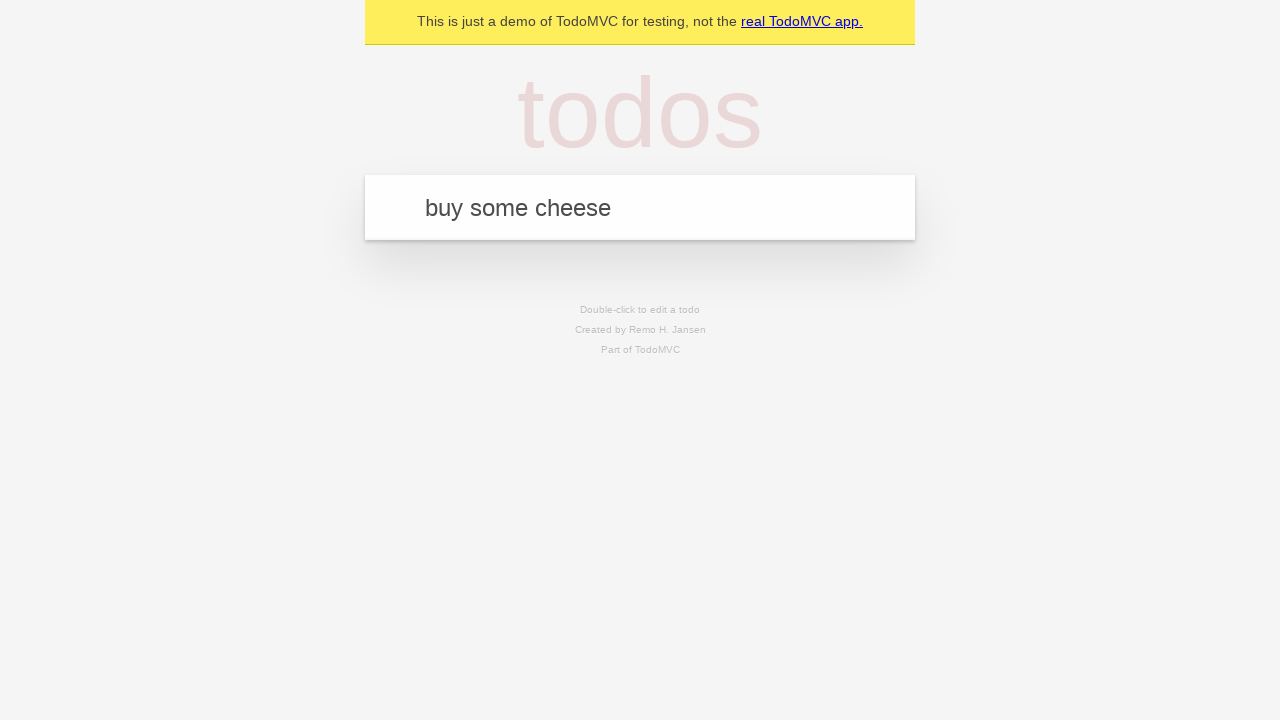

Pressed Enter to create first todo on internal:attr=[placeholder="What needs to be done?"i]
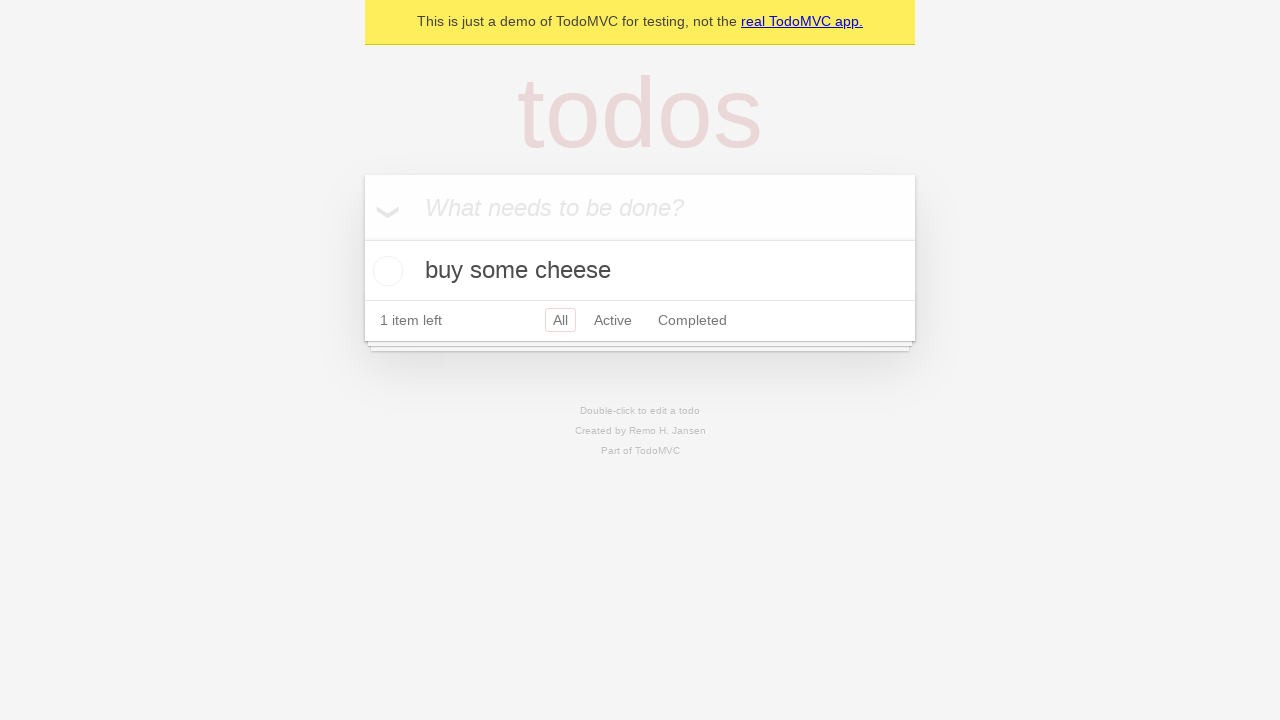

Filled second todo input with 'feed the cat' on internal:attr=[placeholder="What needs to be done?"i]
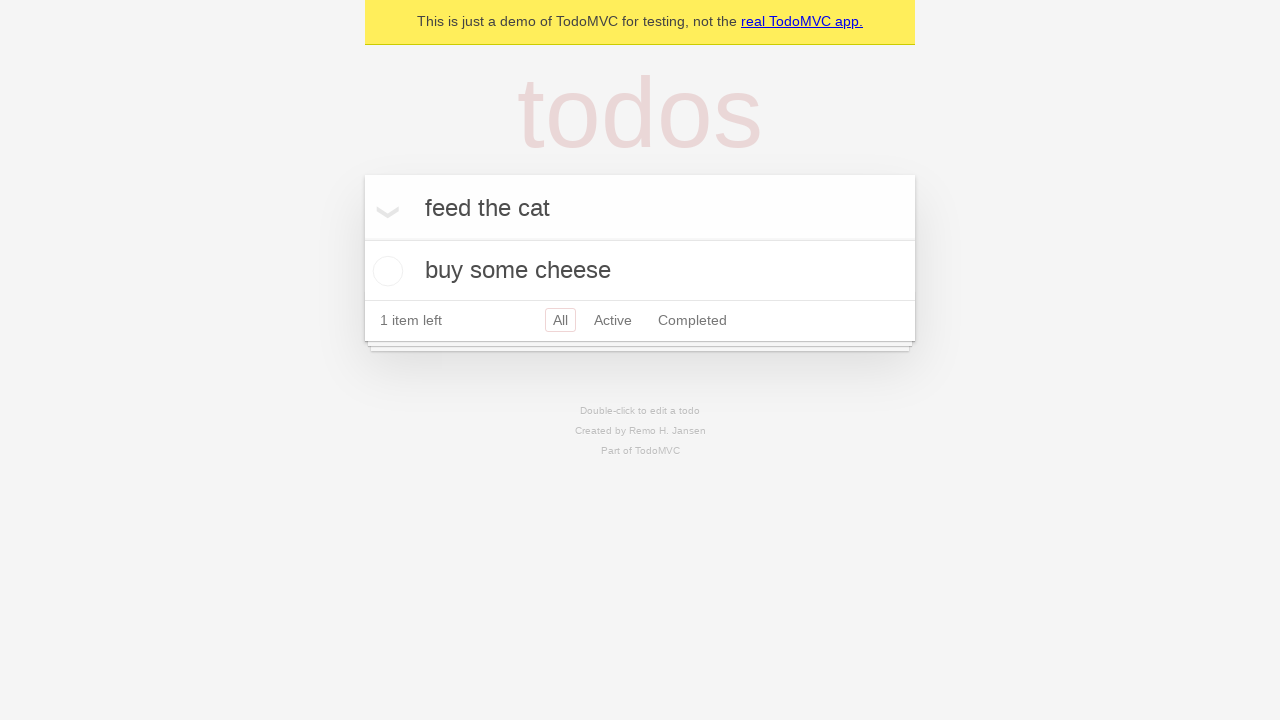

Pressed Enter to create second todo on internal:attr=[placeholder="What needs to be done?"i]
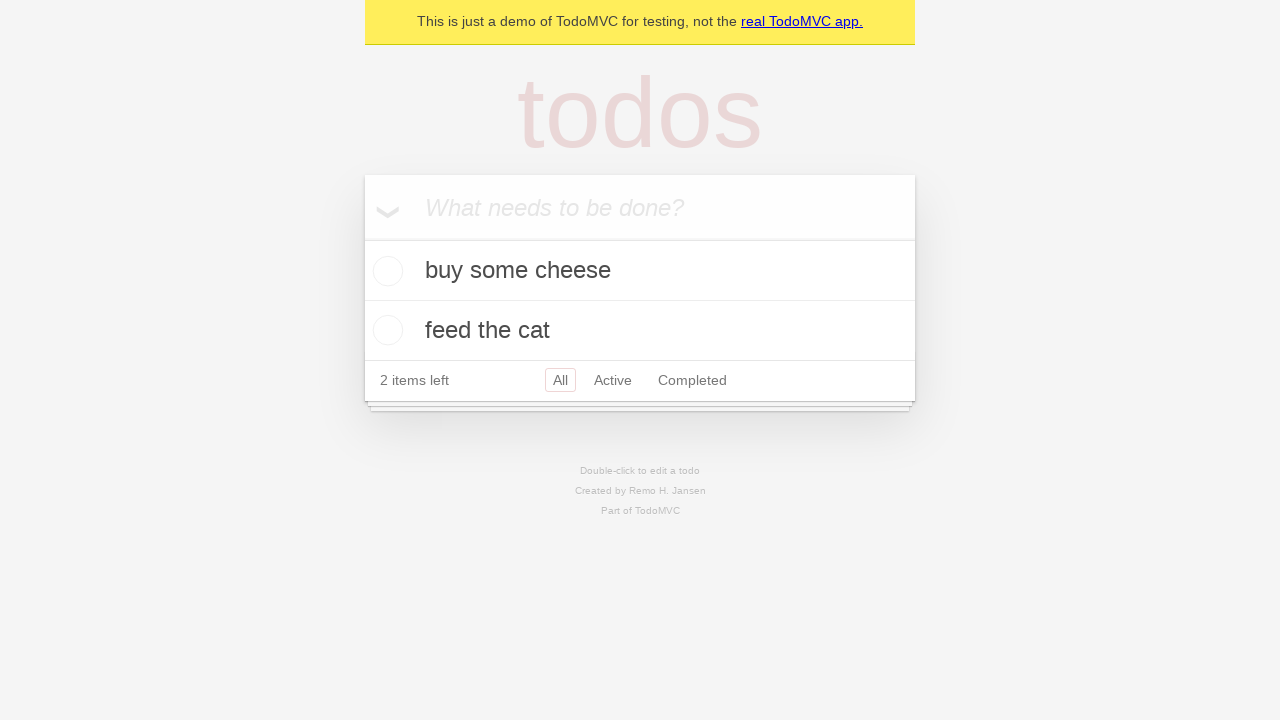

Filled third todo input with 'book a doctors appointment' on internal:attr=[placeholder="What needs to be done?"i]
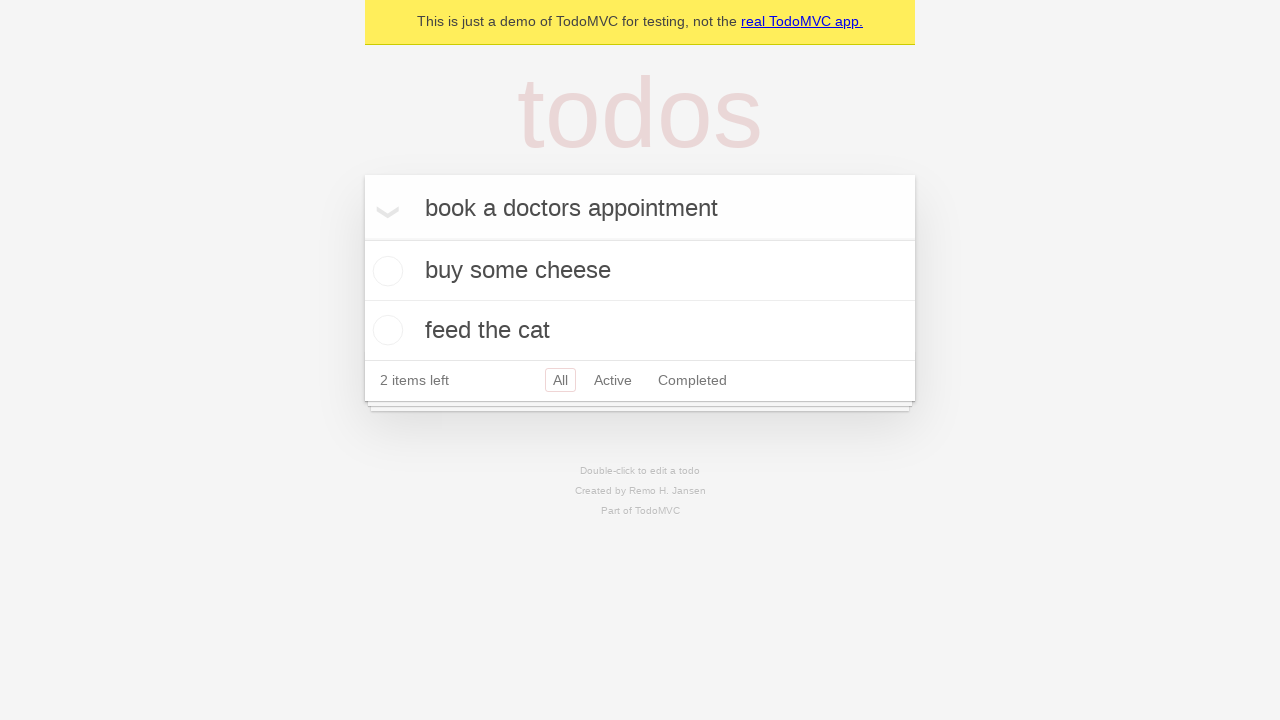

Pressed Enter to create third todo on internal:attr=[placeholder="What needs to be done?"i]
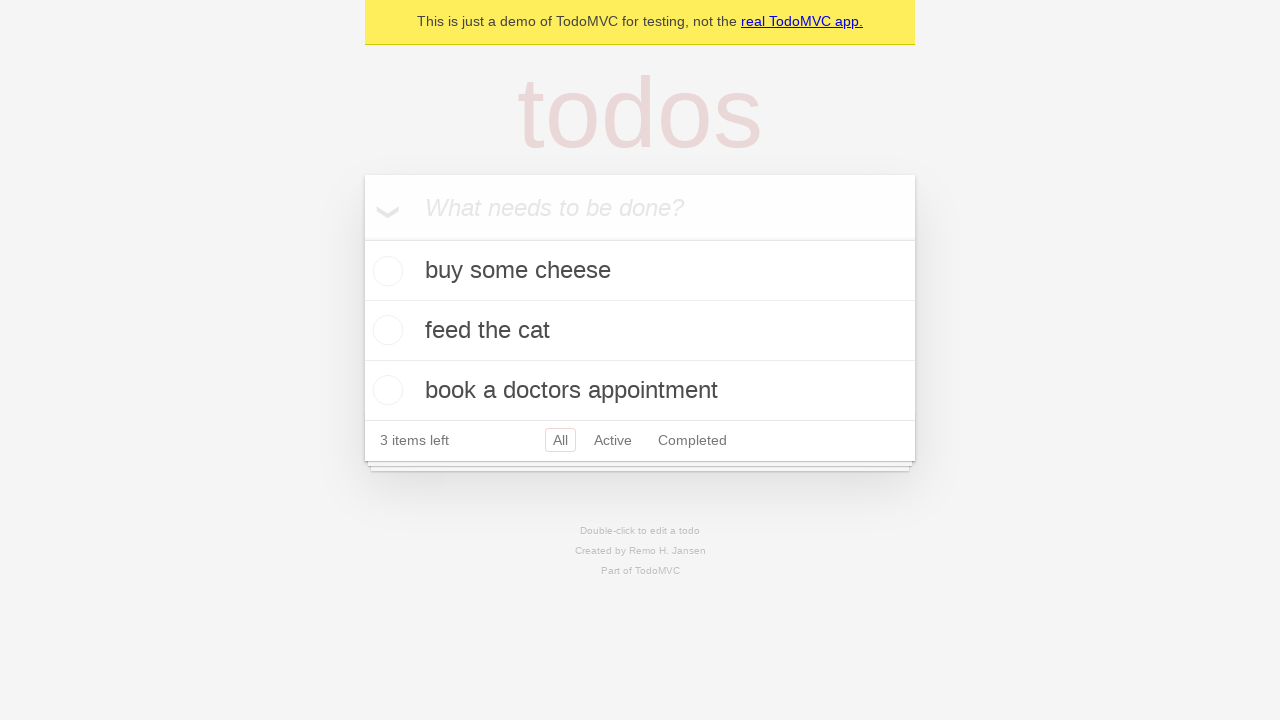

Located all todo items
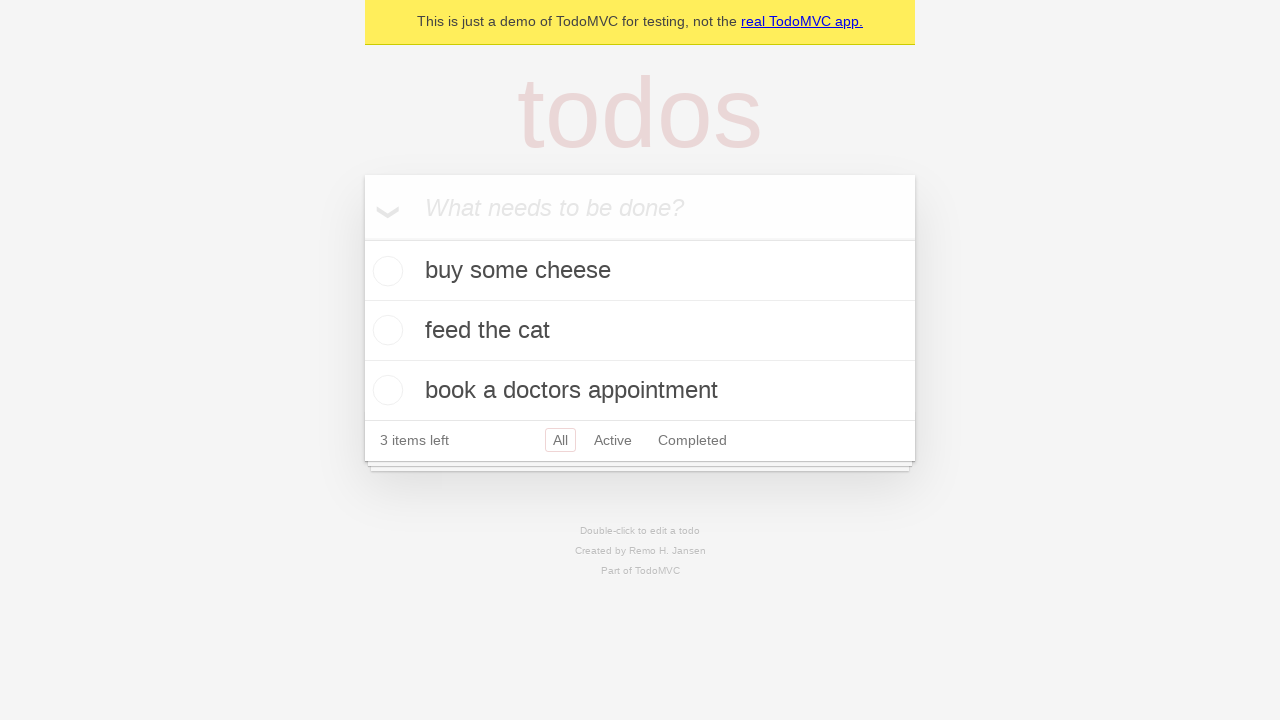

Selected second todo item
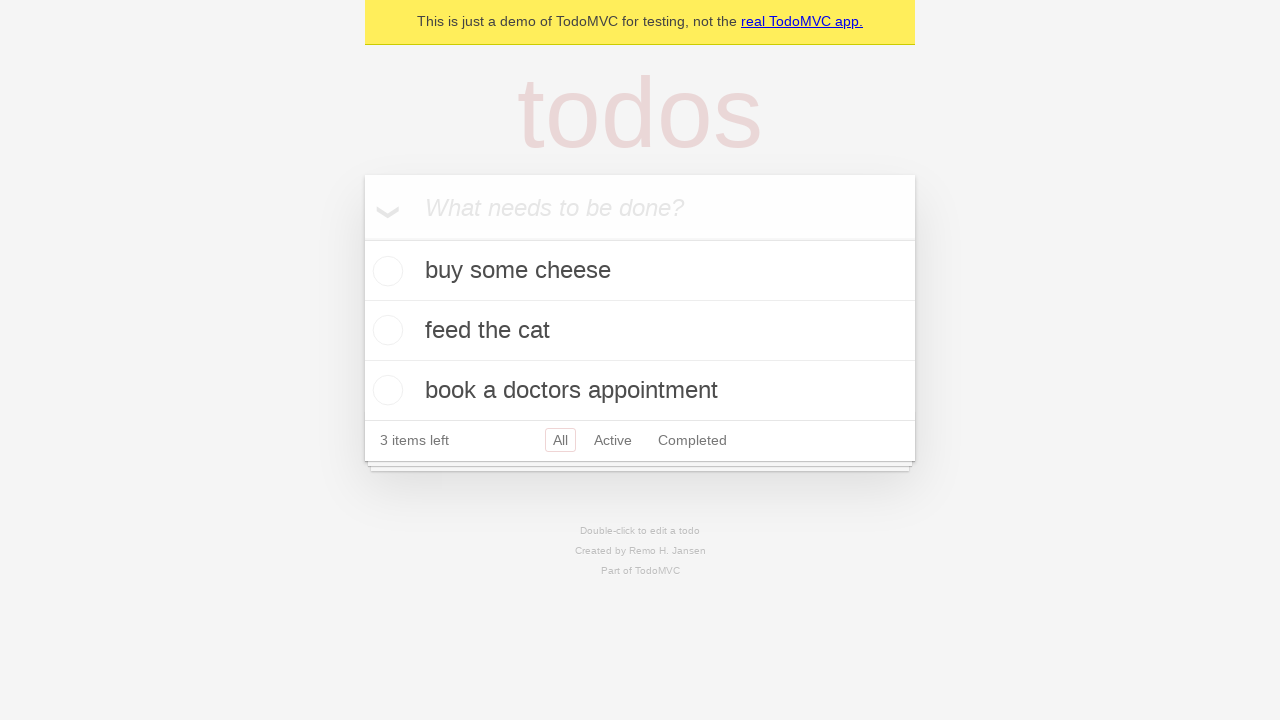

Double-clicked second todo to enter edit mode at (640, 331) on internal:testid=[data-testid="todo-item"s] >> nth=1
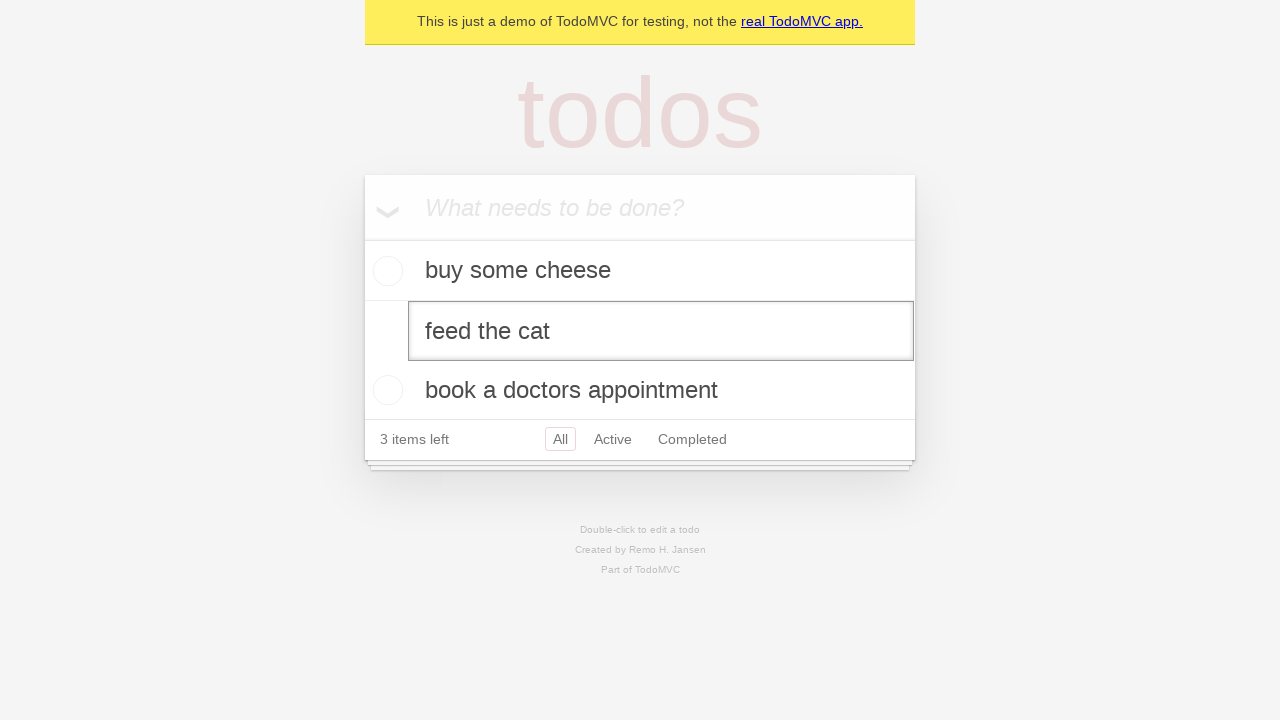

Edited second todo text to 'buy some sausages' on internal:testid=[data-testid="todo-item"s] >> nth=1 >> internal:role=textbox[nam
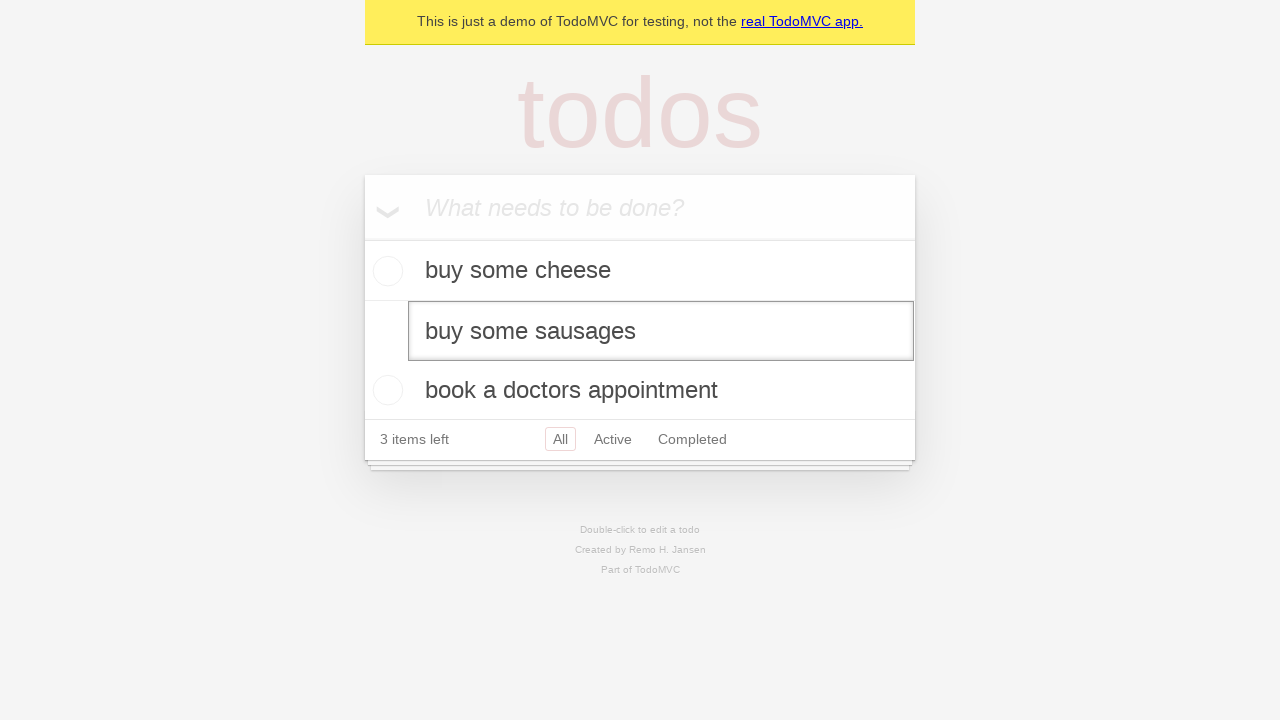

Pressed Enter to save edited todo on internal:testid=[data-testid="todo-item"s] >> nth=1 >> internal:role=textbox[nam
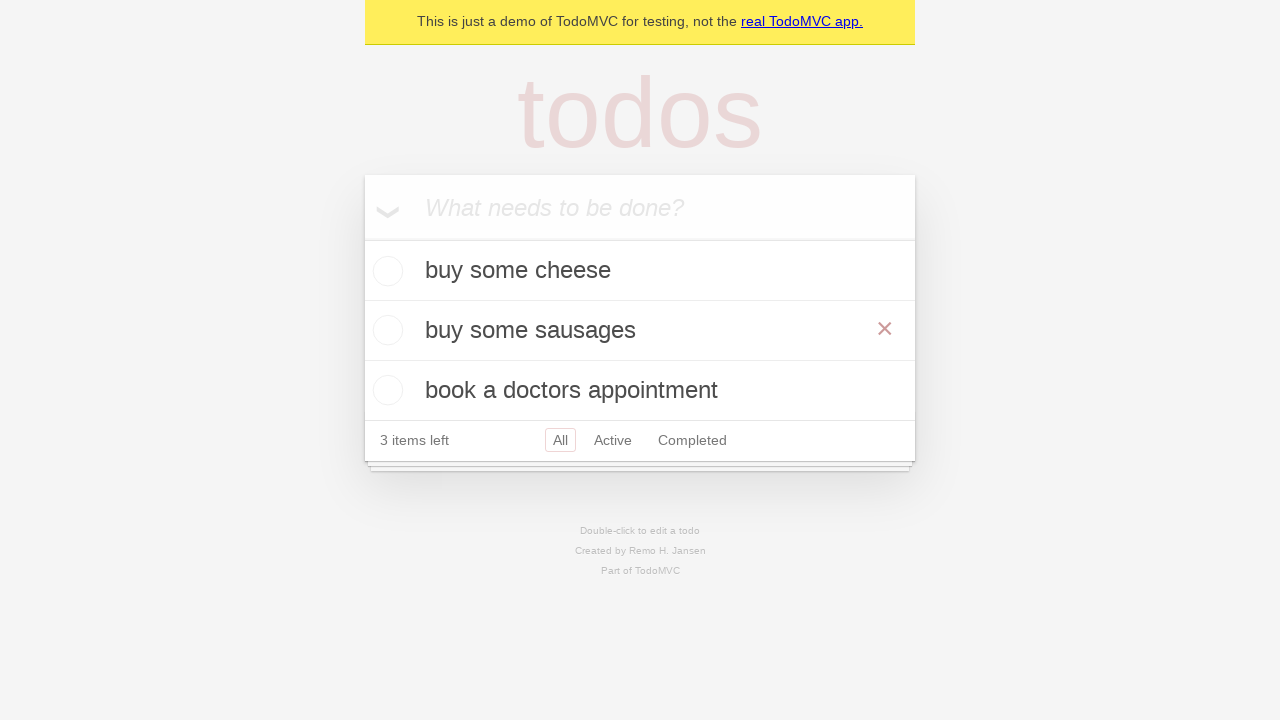

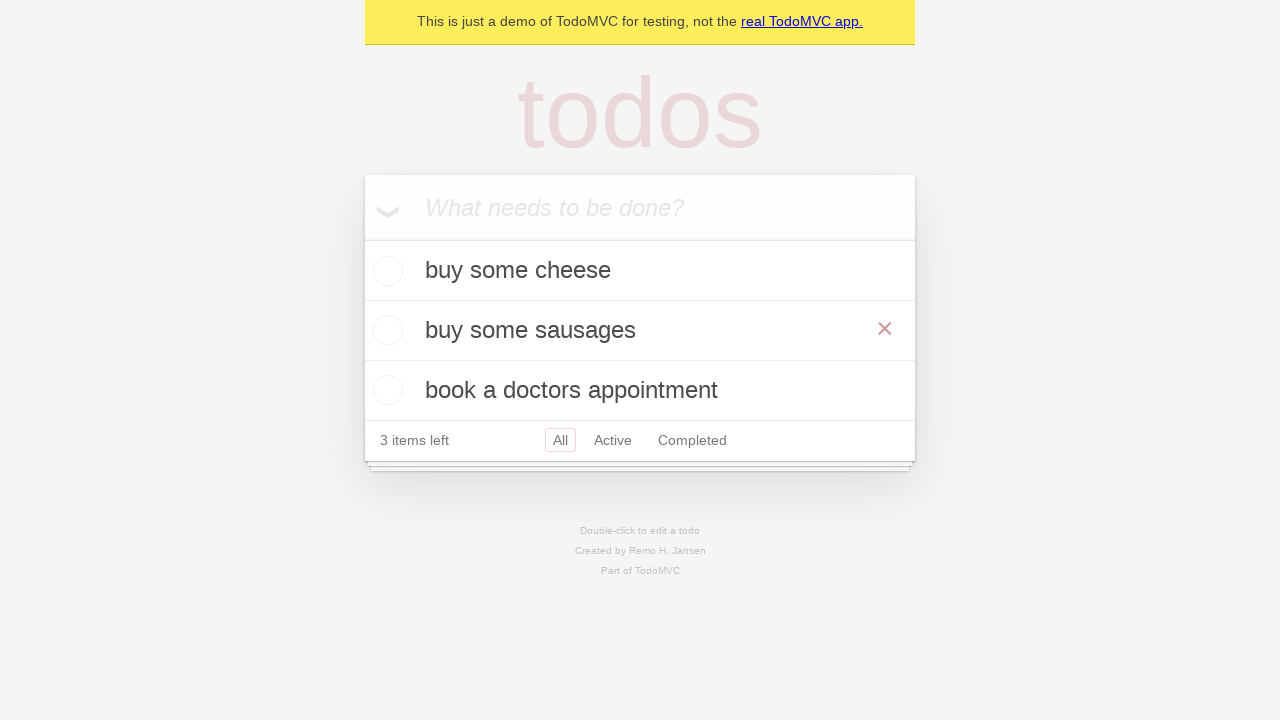